Opens Hepsiburada homepage and verifies the page loads successfully

Starting URL: https://www.hepsiburada.com

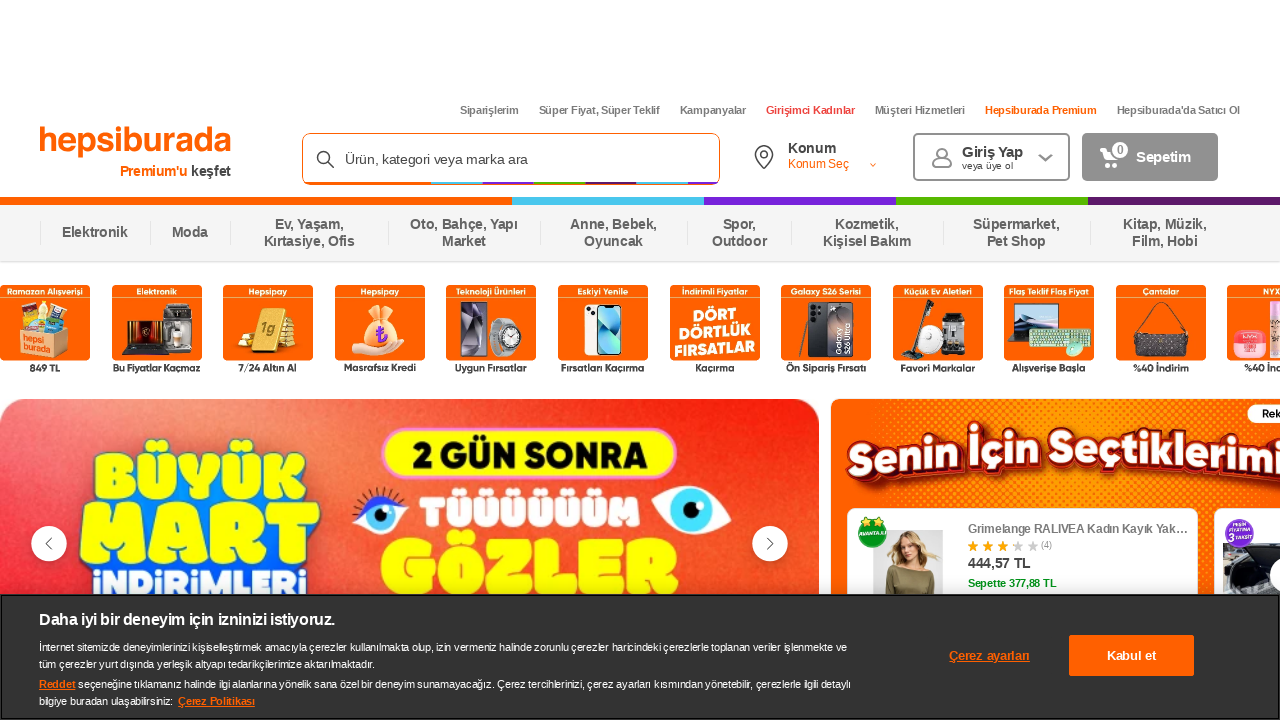

Hepsiburada homepage loaded successfully - DOM content ready
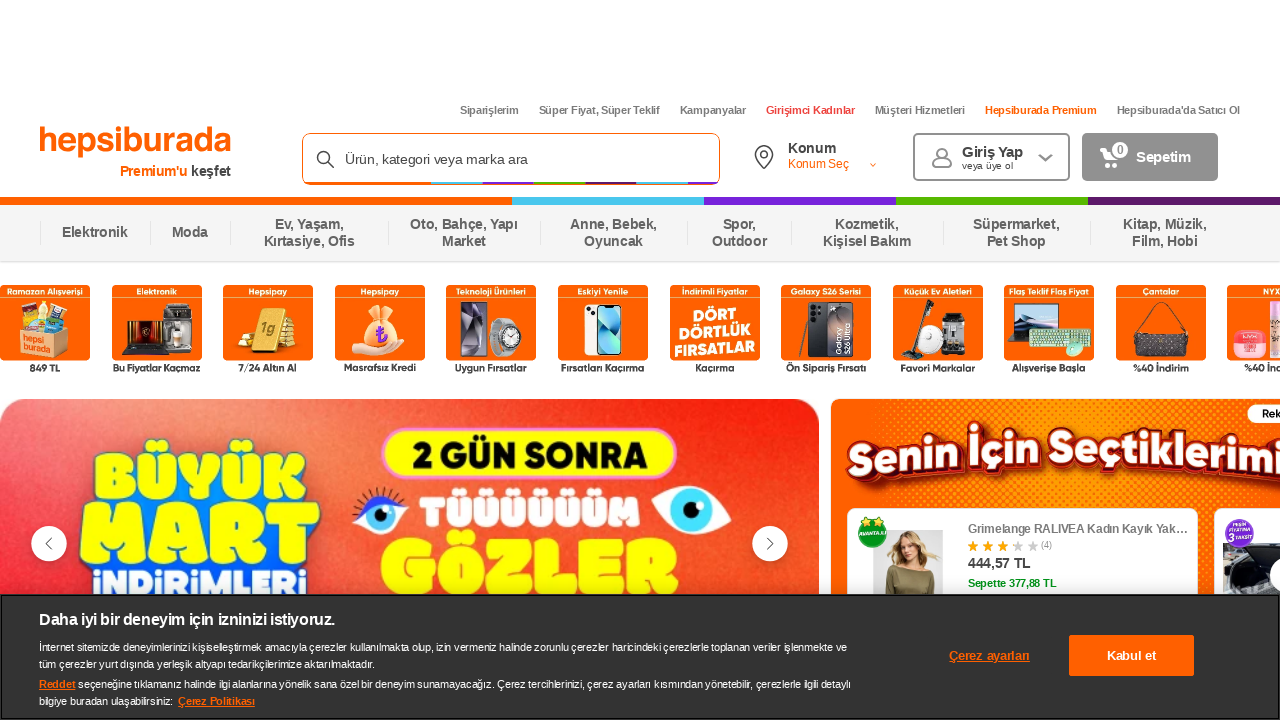

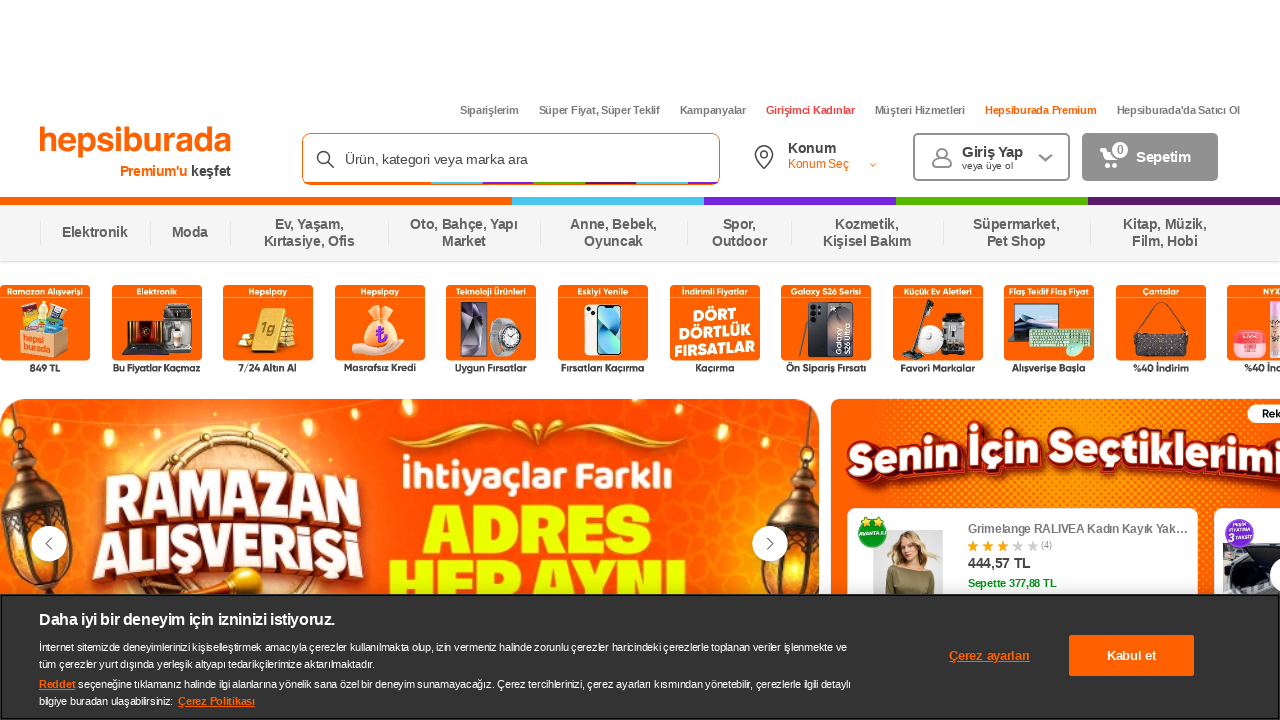